Tests YouTube search functionality by entering a search query and submitting the search form

Starting URL: https://www.youtube.com/?feature=youtu.be

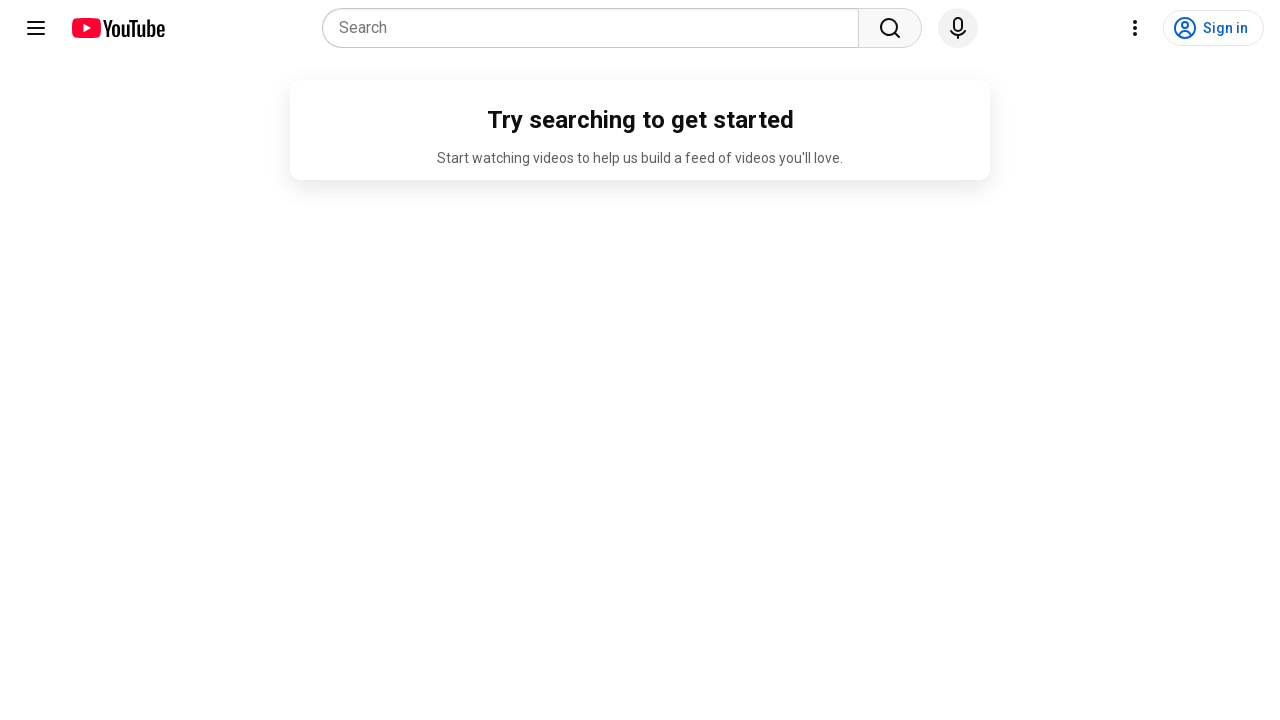

Filled YouTube search box with 'pycon' on input[name='search_query']
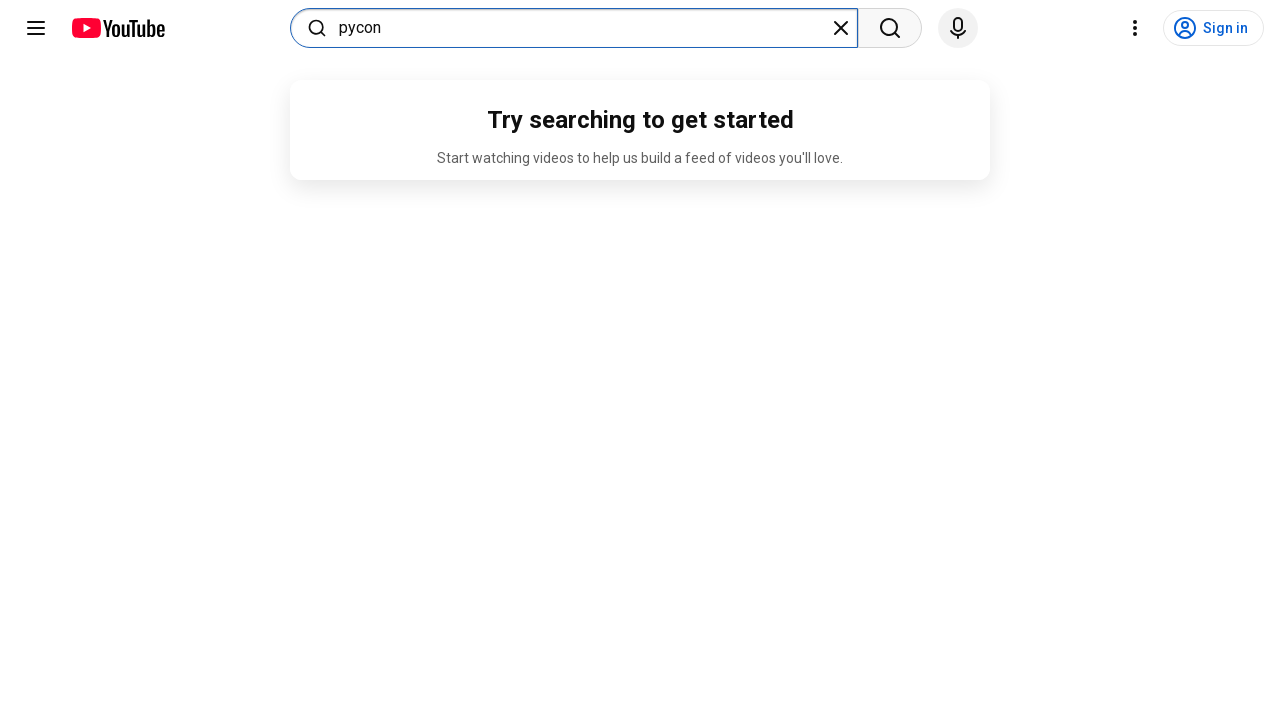

Pressed Enter to submit YouTube search query on input[name='search_query']
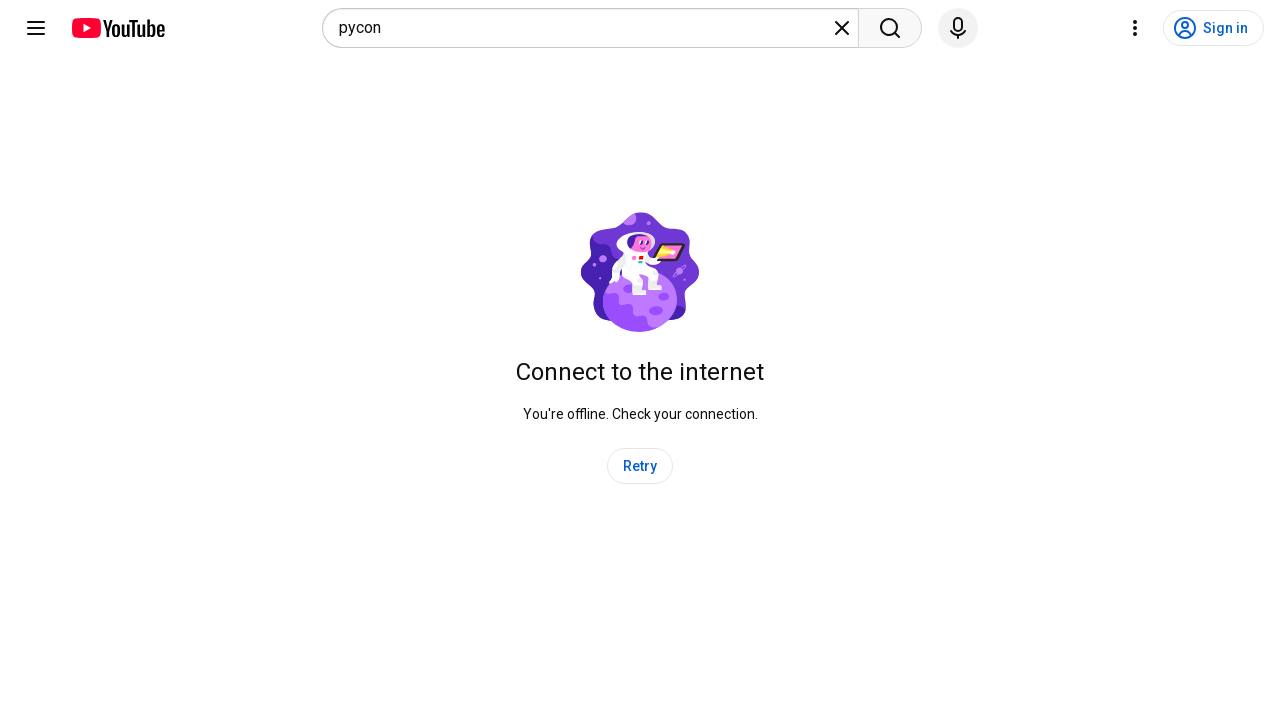

YouTube search results loaded and network idle
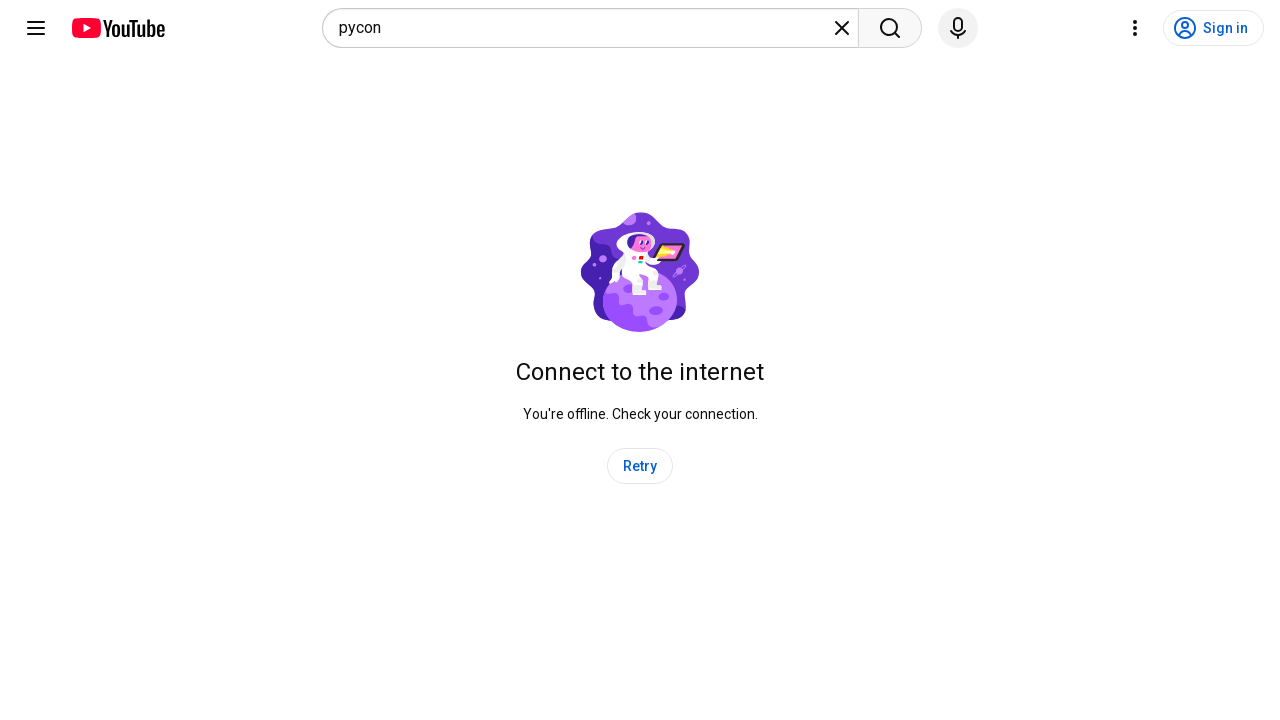

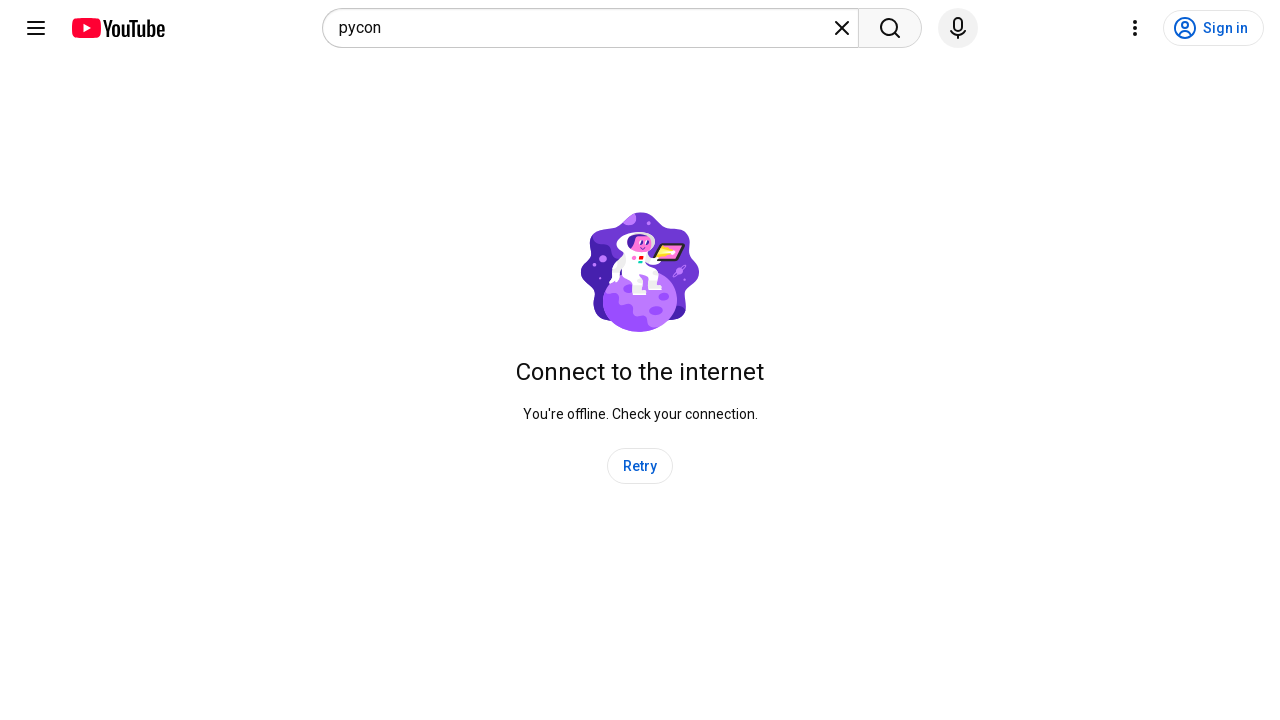